Tests locating elements by hovering over and clicking the "Get started" link on the Playwright homepage

Starting URL: https://playwright.dev/

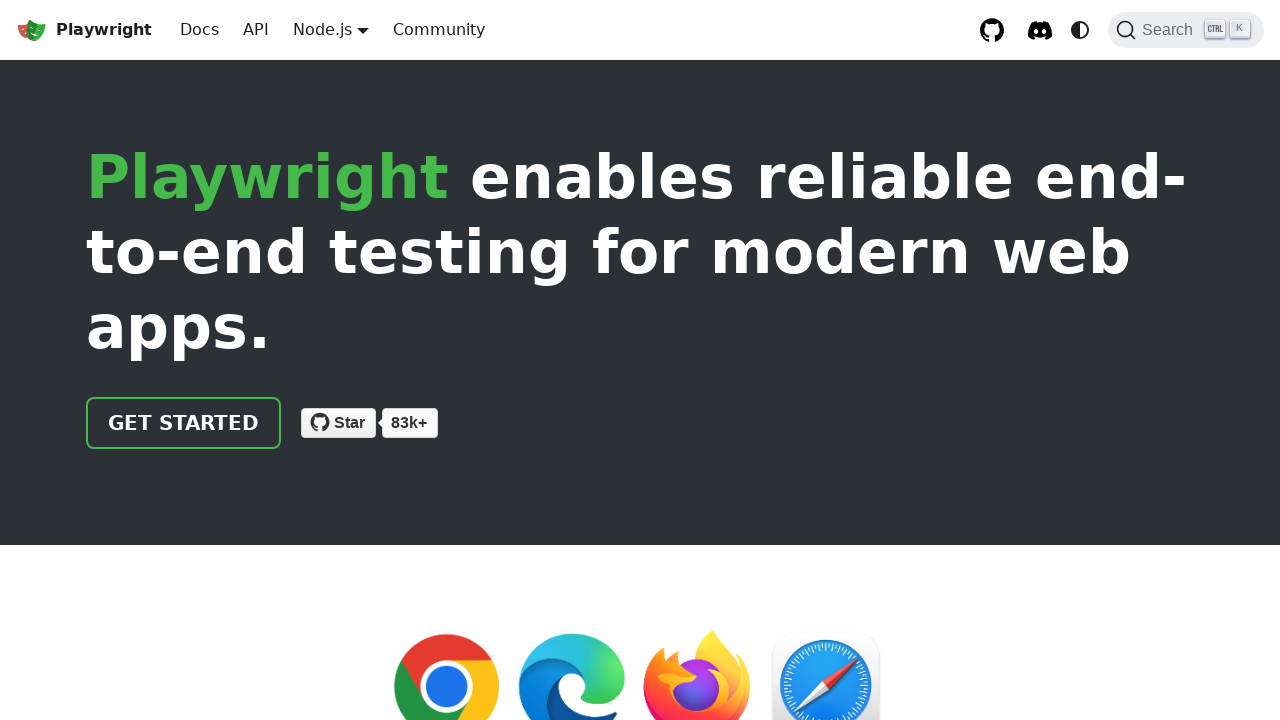

Located 'Get started' link by role
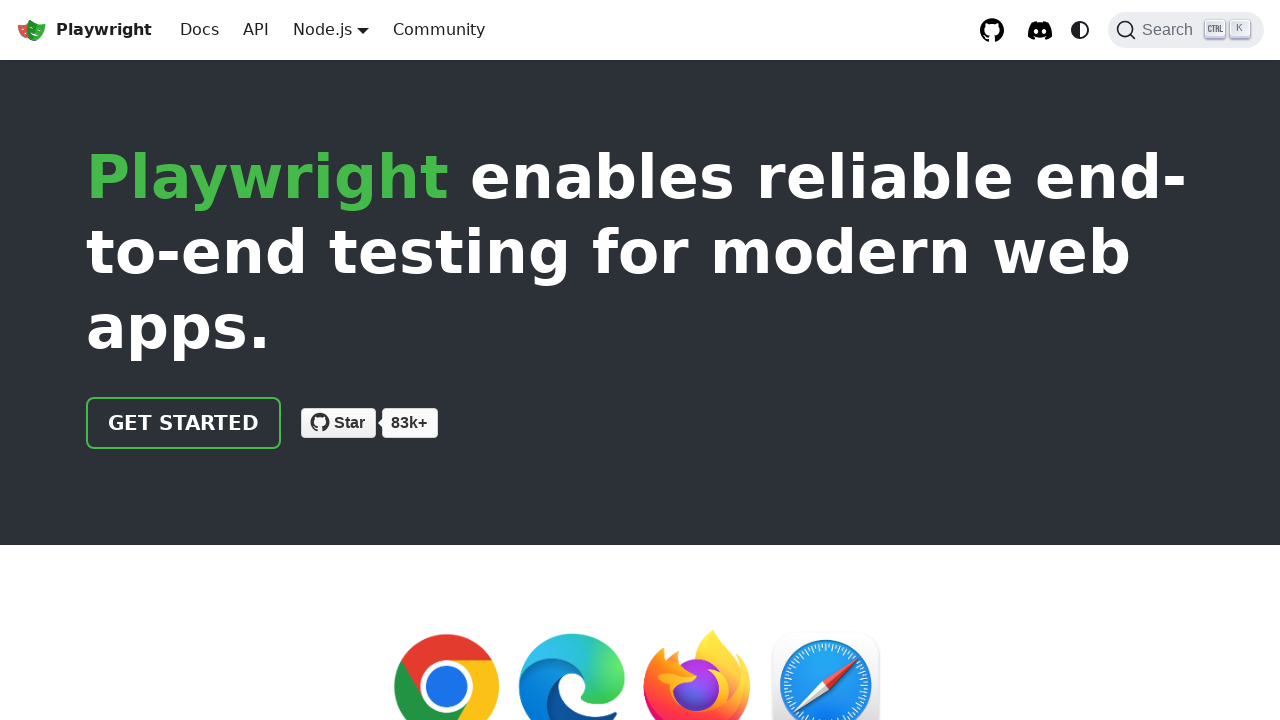

Hovered over 'Get started' link at (184, 423) on internal:role=link[name="Get started"i]
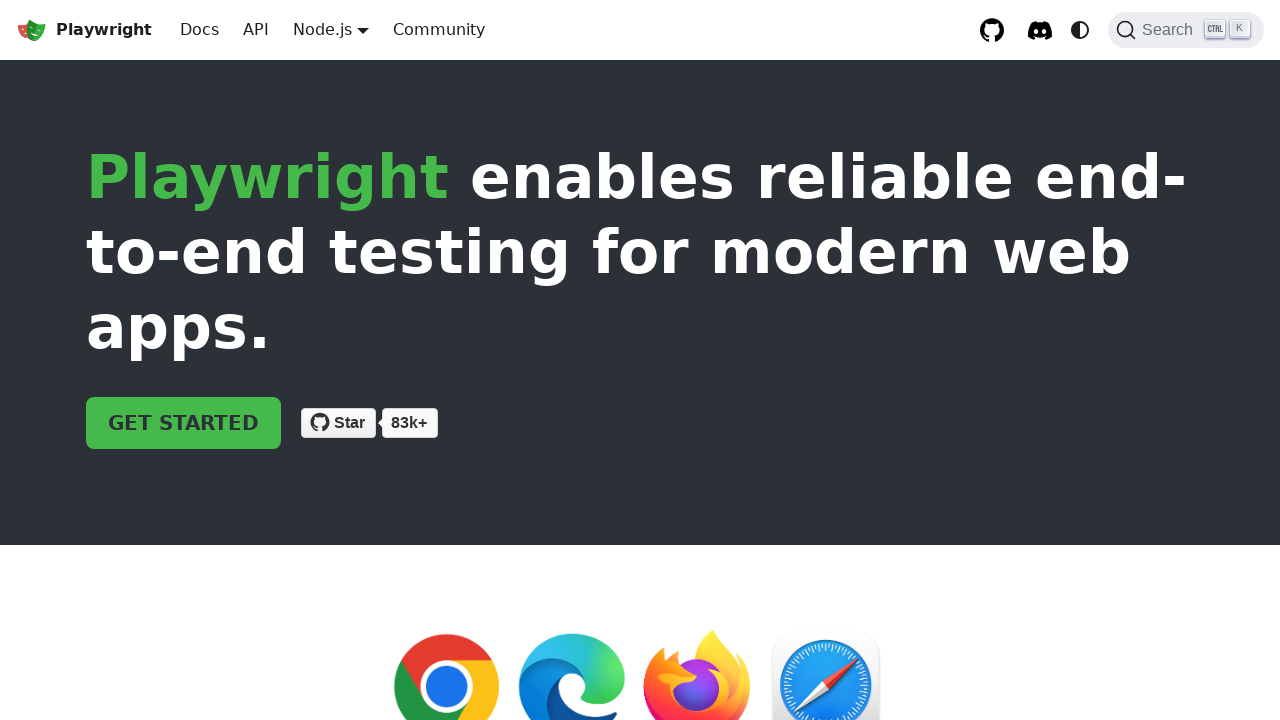

Clicked 'Get started' link at (184, 423) on internal:role=link[name="Get started"i]
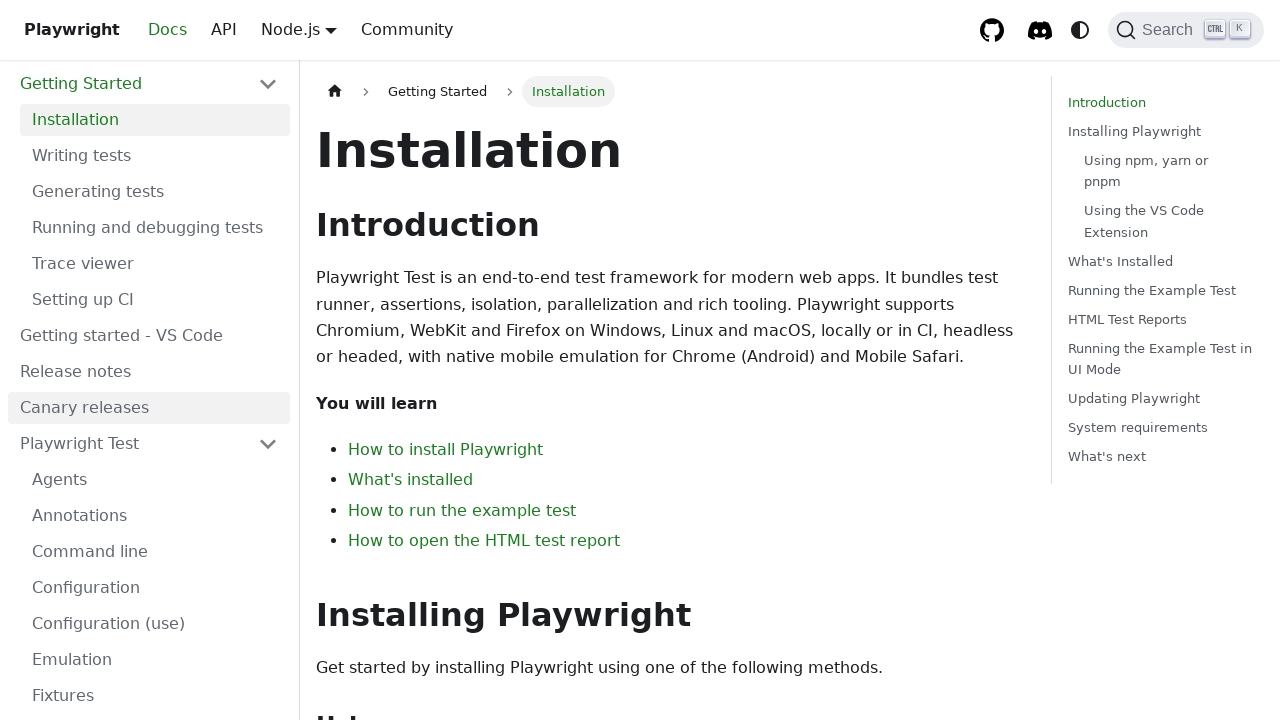

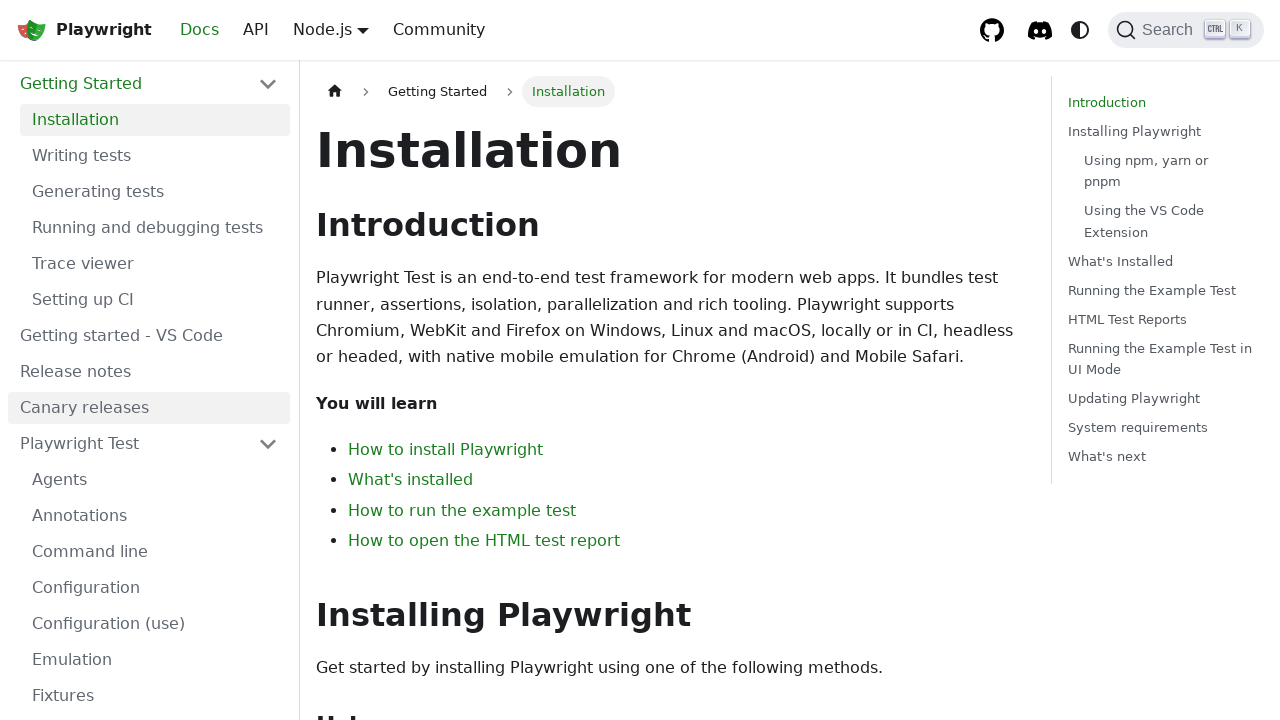